Tests a collapsible section interaction by clicking on a section to expand it, then clicking an "About" link and verifying navigation to the about page

Starting URL: https://eviltester.github.io/synchole/collapseable.html

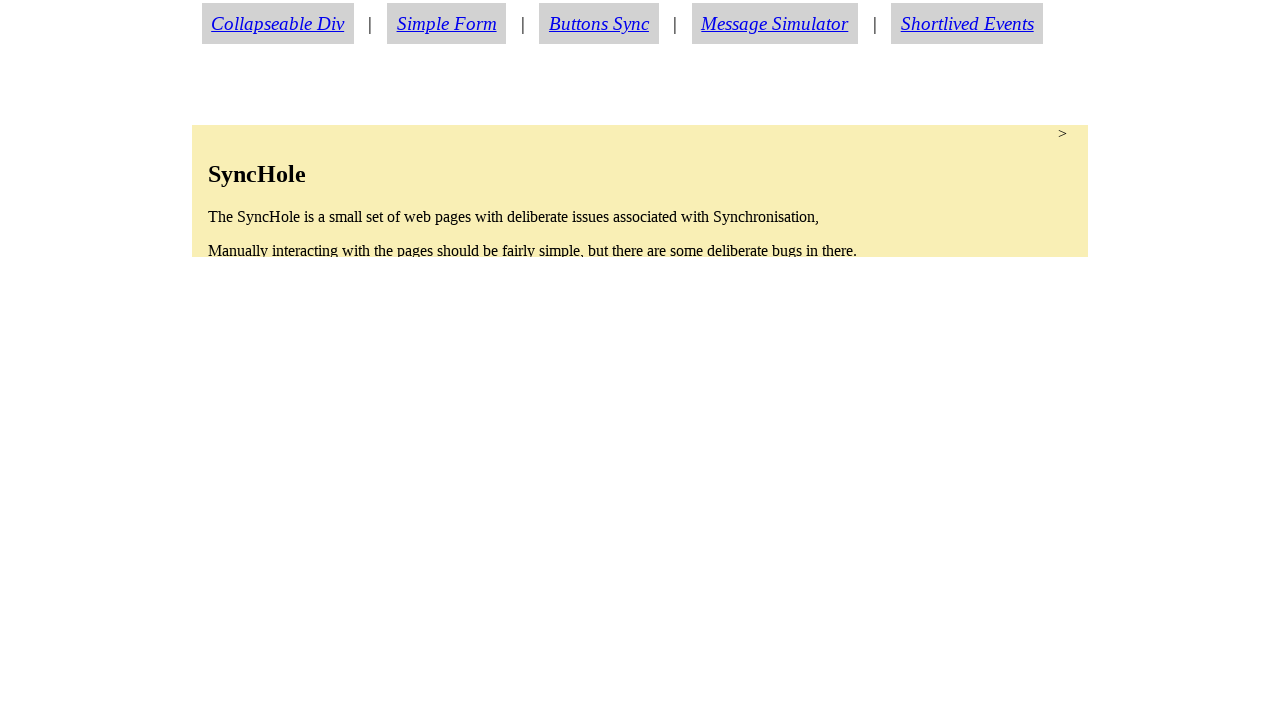

Clicked on collapsible section to expand it at (640, 191) on section.condense
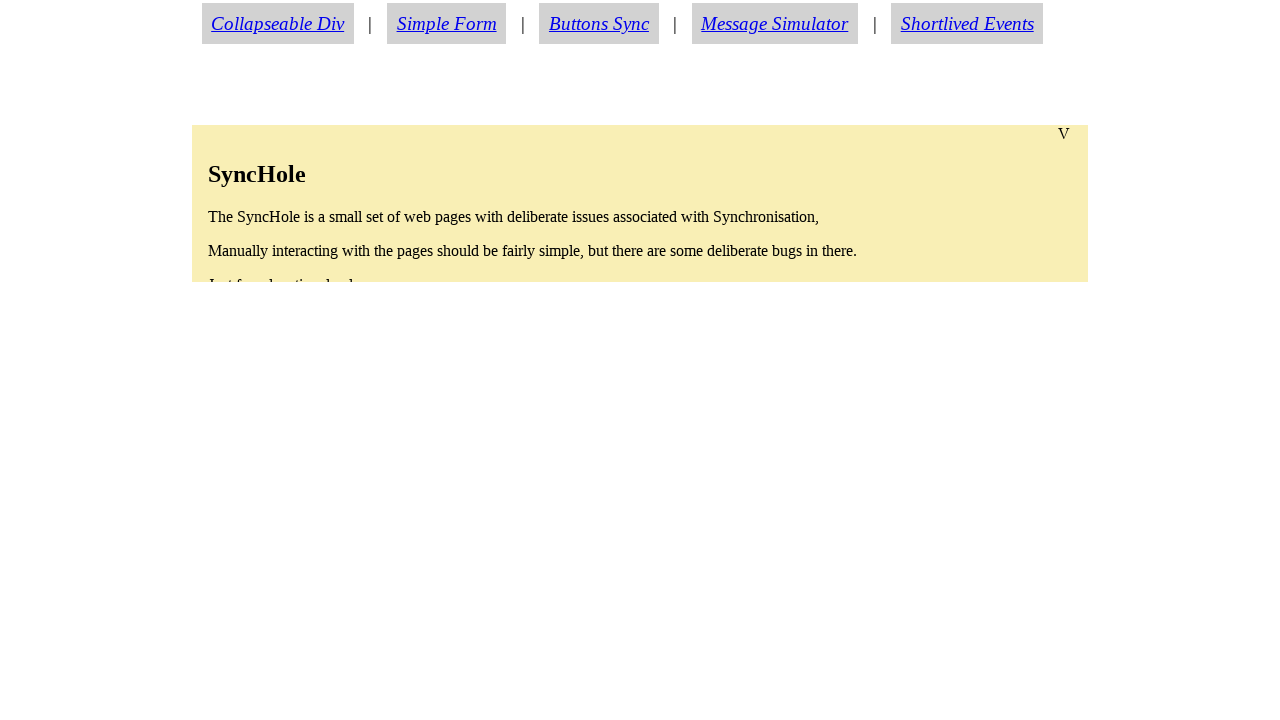

About link became visible after section expansion
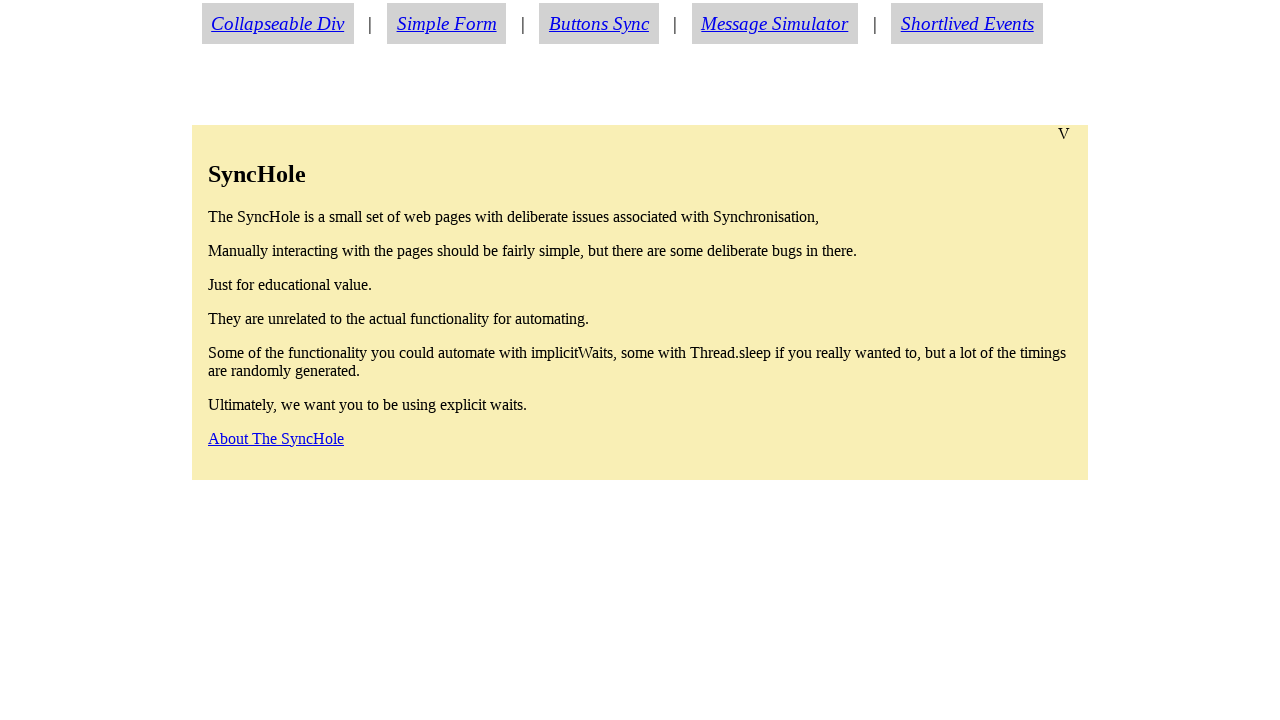

Clicked on About link at (276, 438) on a#aboutlink
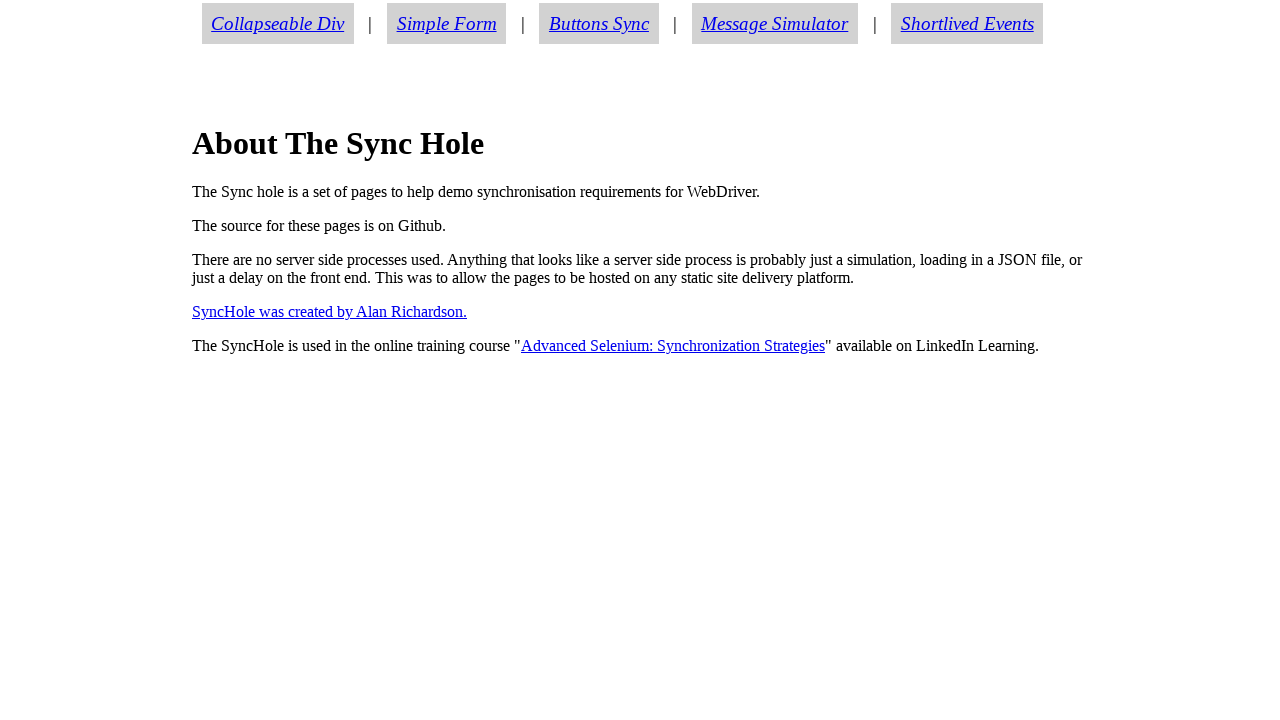

Navigated to about page successfully
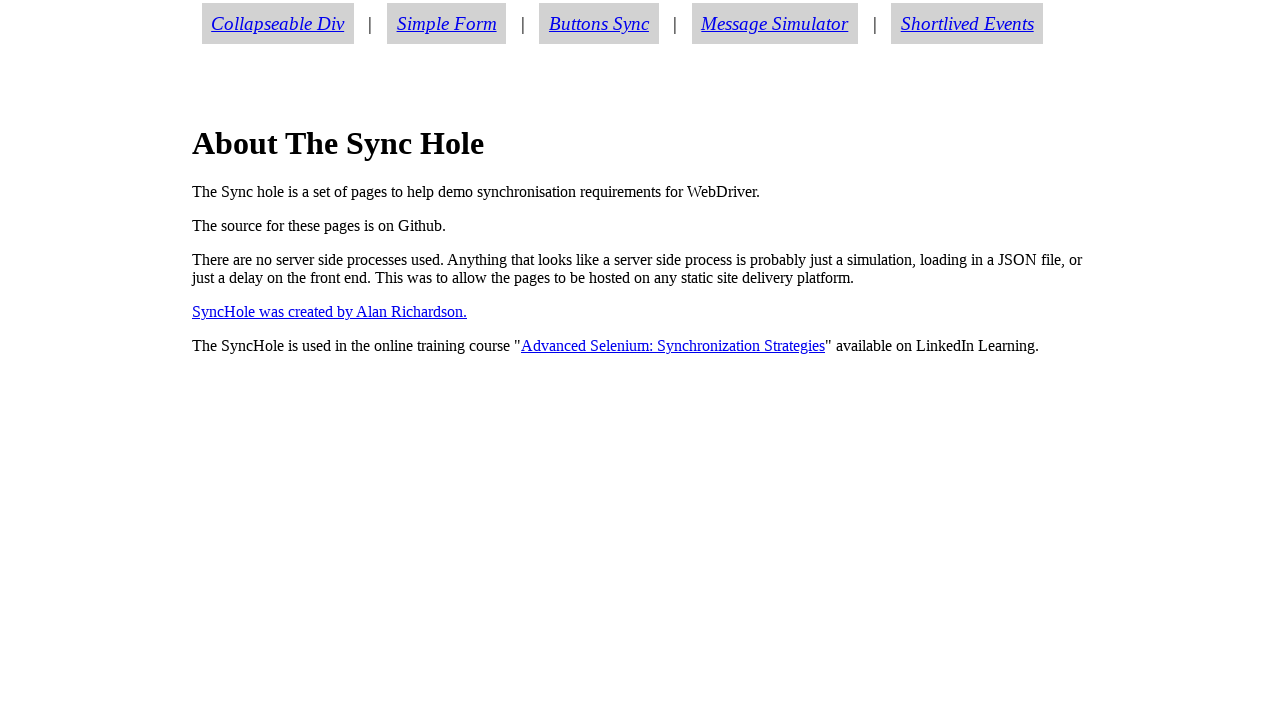

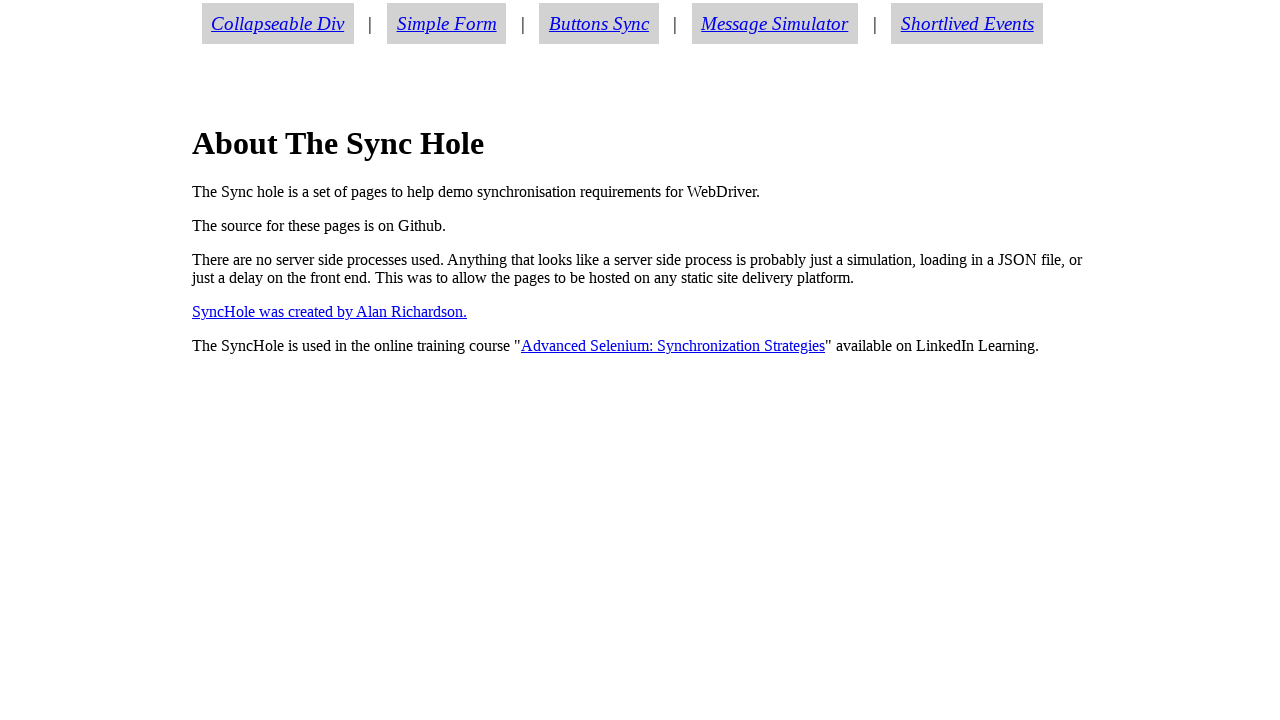